Tests radio button functionality by verifying default selection states, clicking radio buttons, and confirming selection changes for color and sport options.

Starting URL: http://practice.cydeo.com/radio_buttons

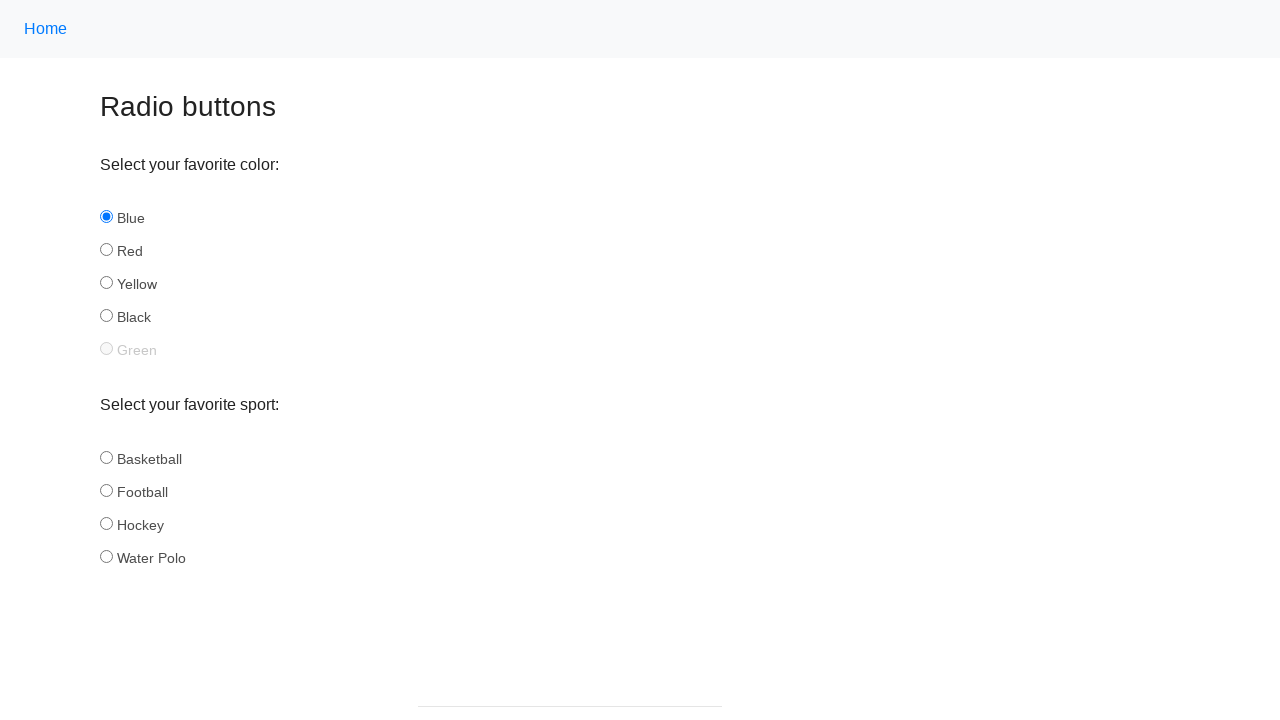

Verified Blue radio button is selected by default
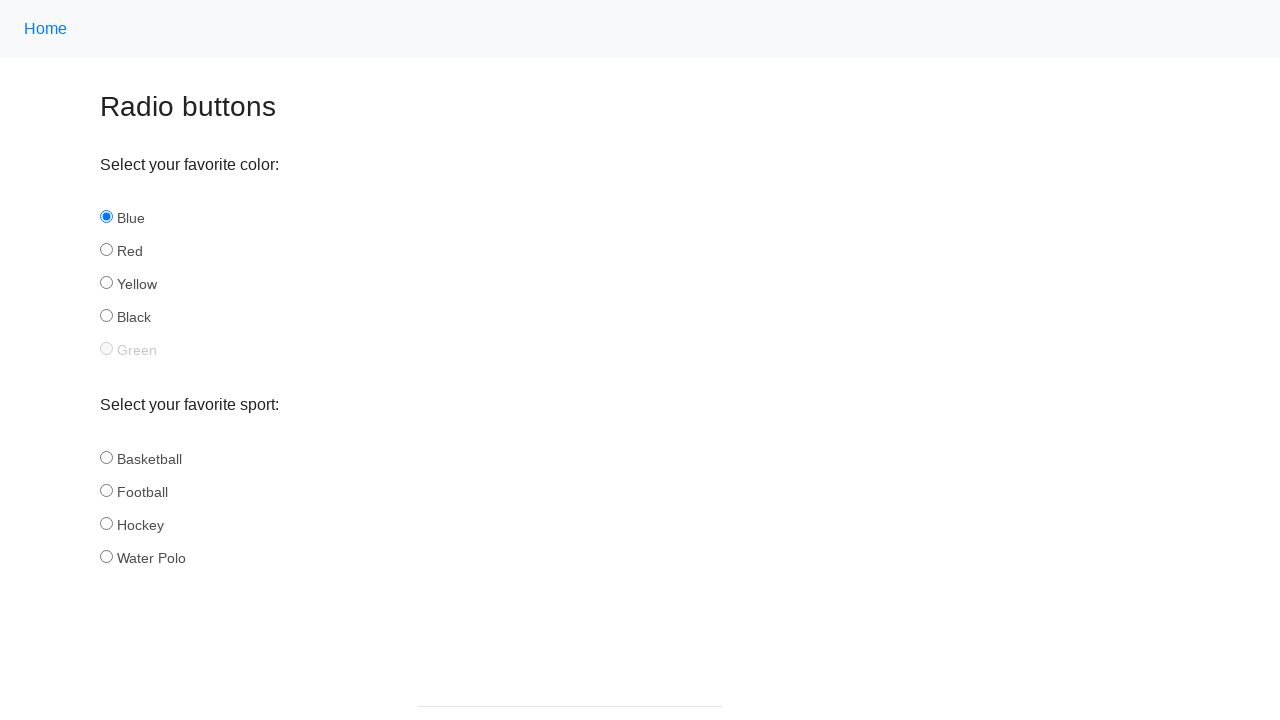

Verified Football radio button is not selected by default
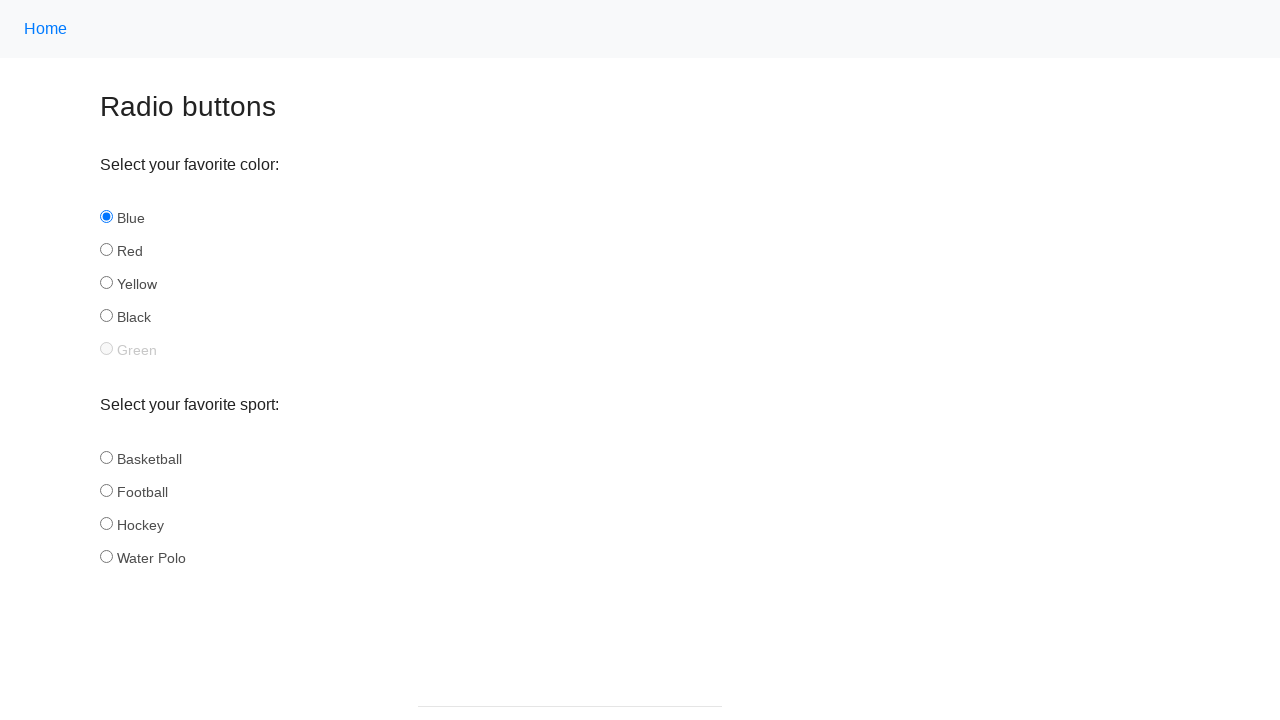

Clicked Football radio button to select it at (106, 490) on input#football
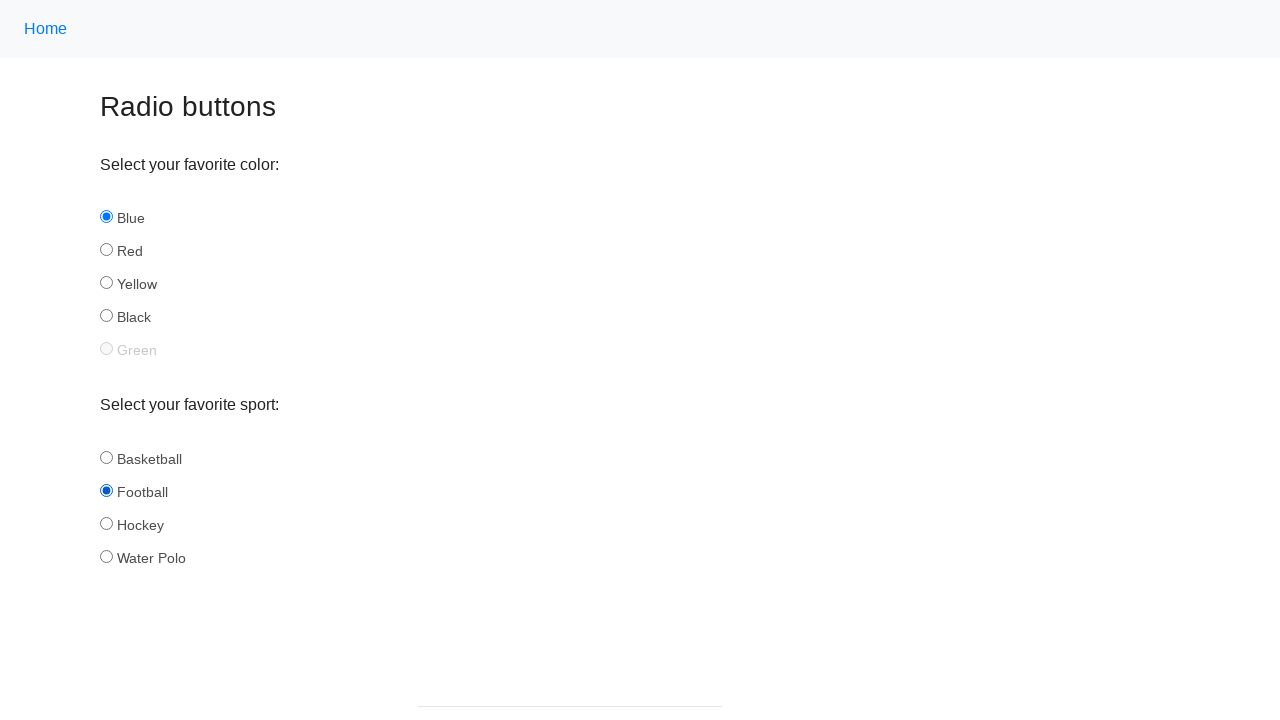

Verified Football radio button is now selected
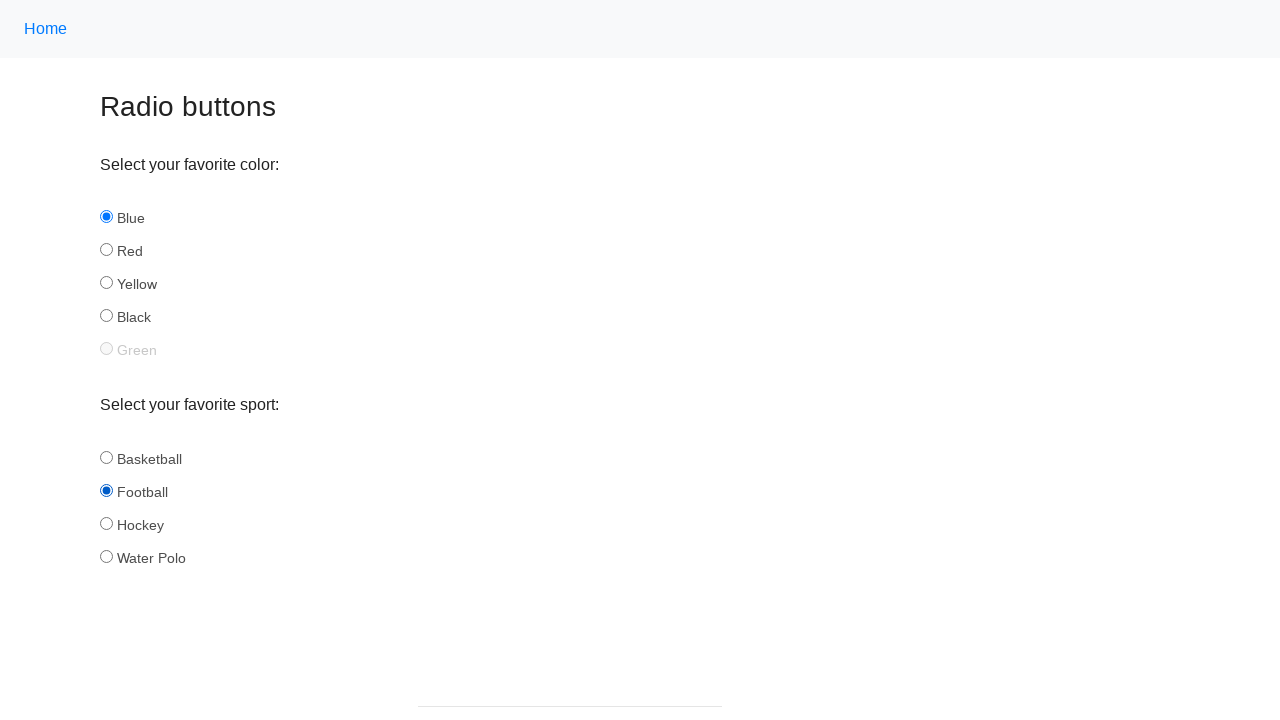

Clicked Red radio button to select it at (106, 250) on input#red
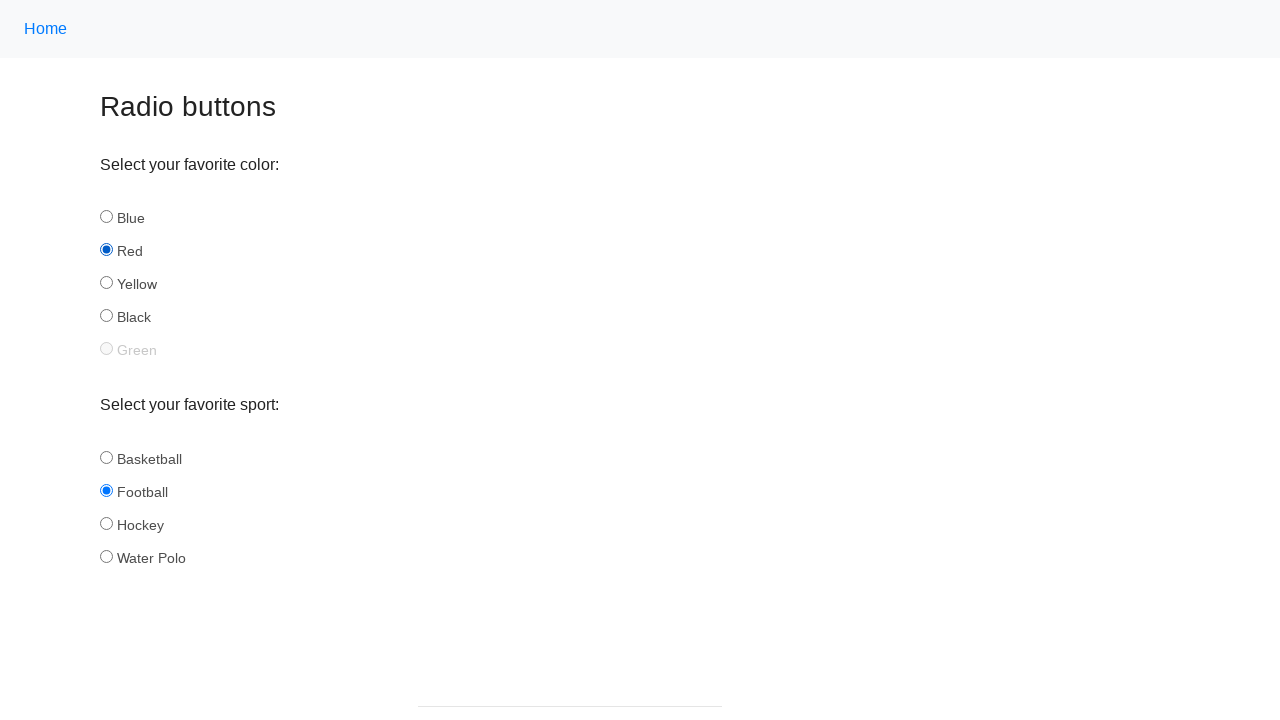

Verified Red radio button is now selected
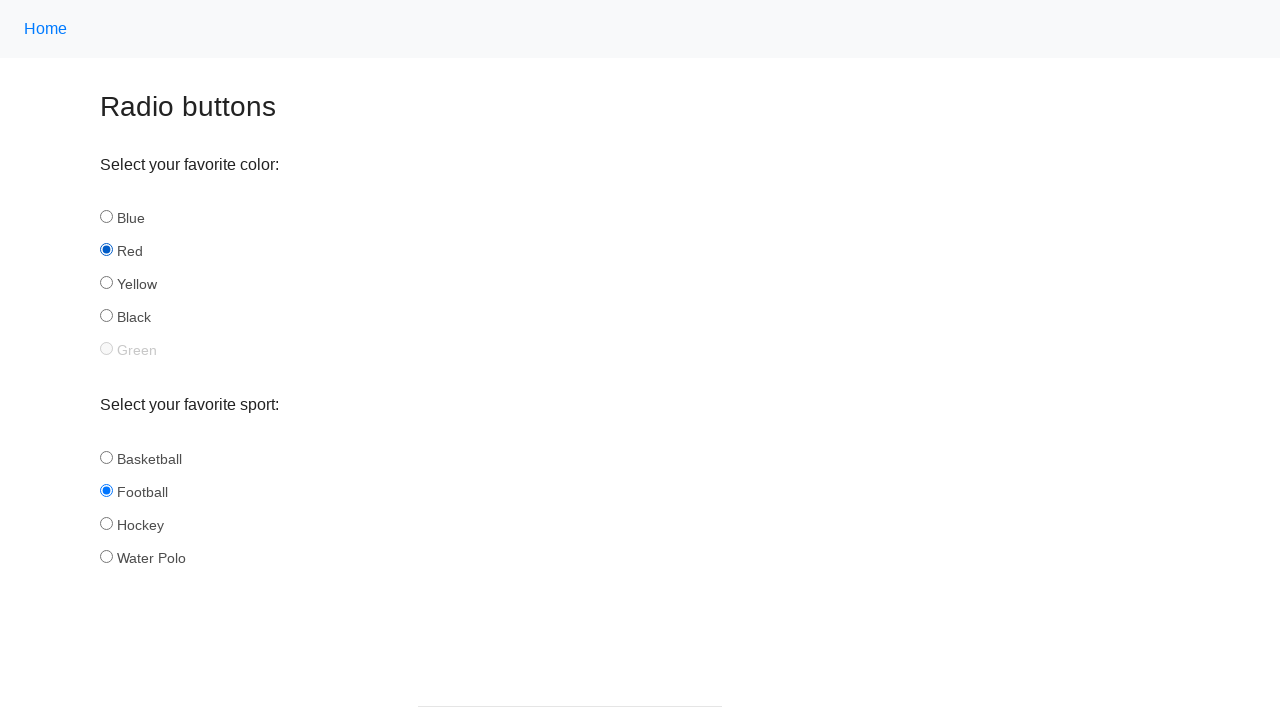

Verified Blue radio button is no longer selected after selecting Red
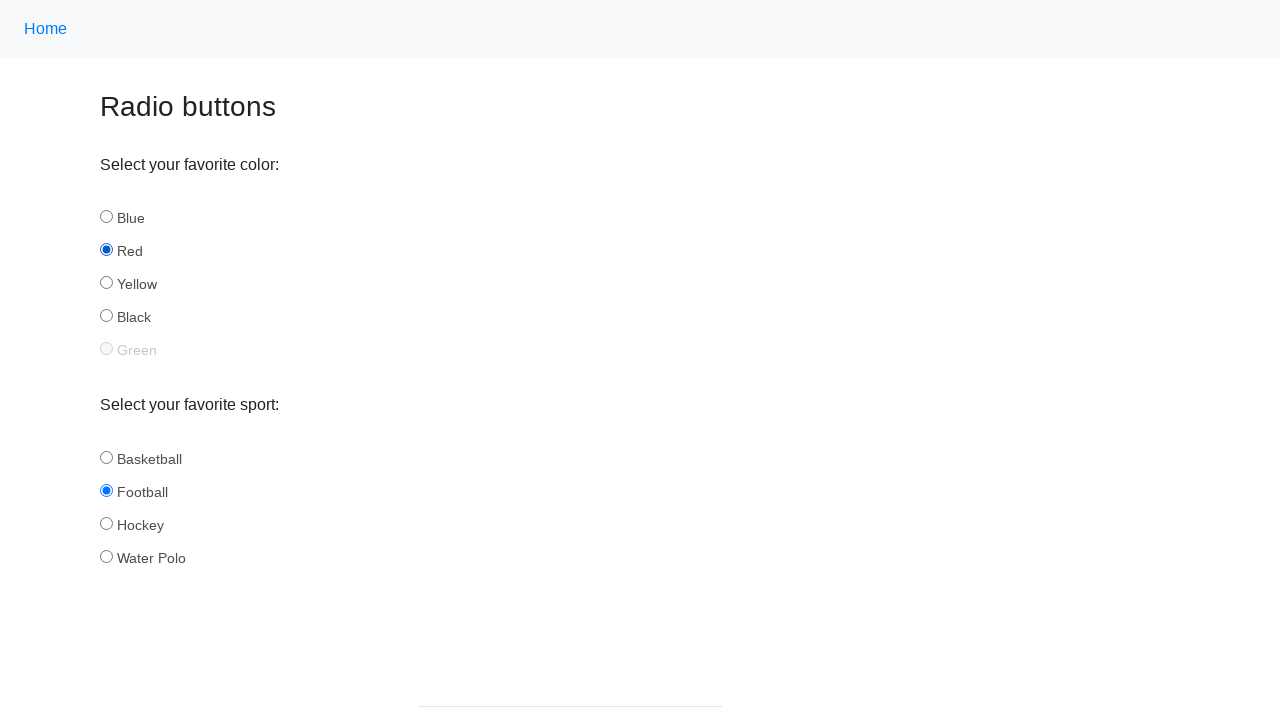

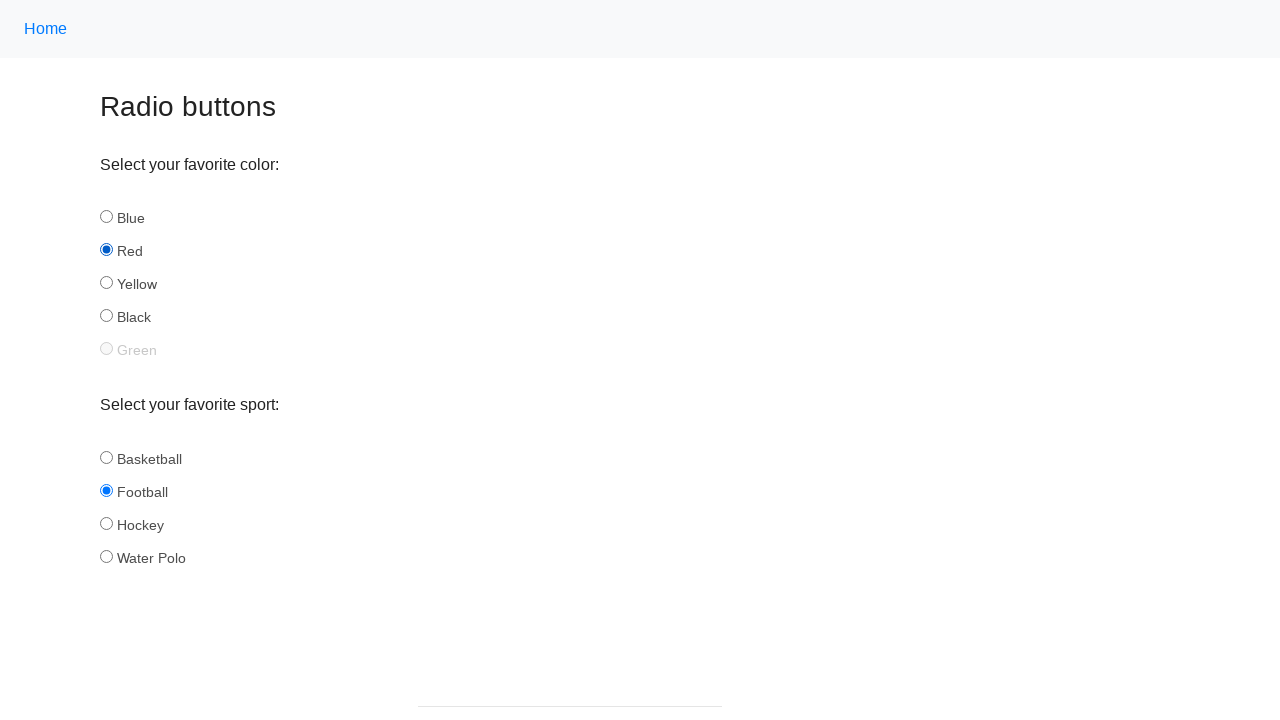